Tests different types of JavaScript alerts on the DemoQA alerts page, including simple alerts, timed alerts, confirmation dialogs, and prompt dialogs with text input.

Starting URL: https://demoqa.com/alerts

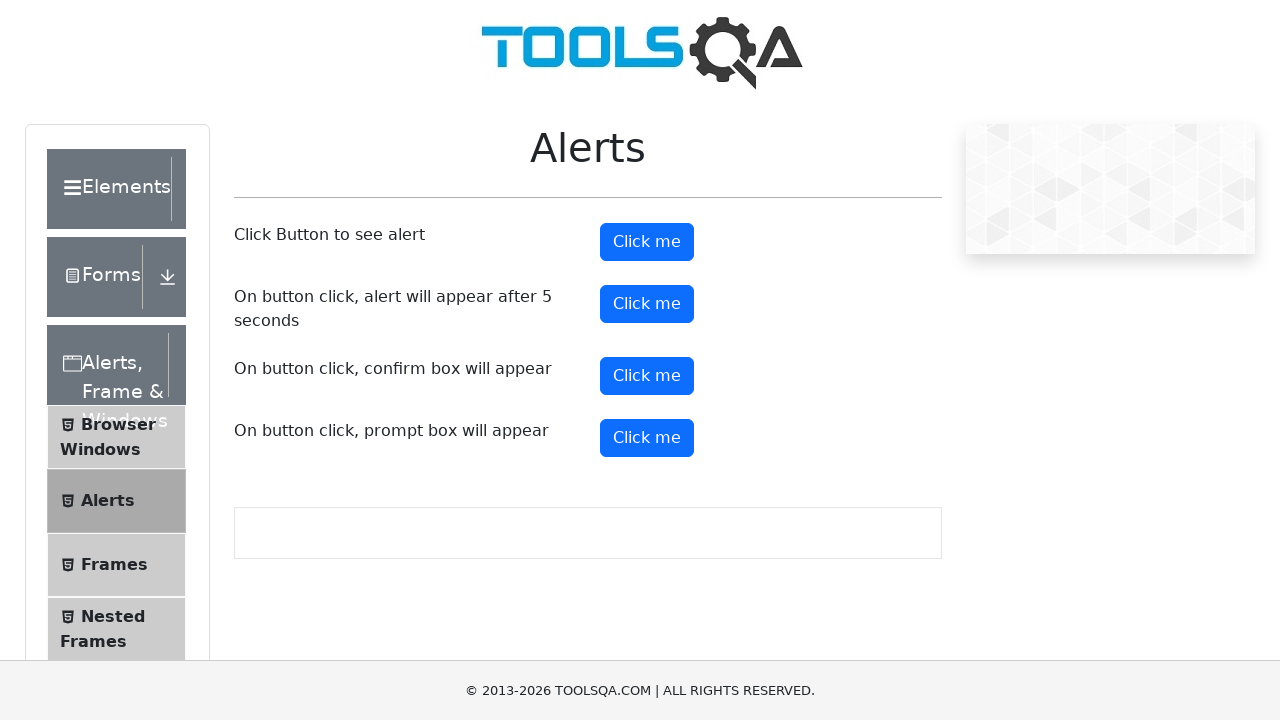

Clicked button to trigger simple alert at (647, 242) on xpath=//button[@id='alertButton']
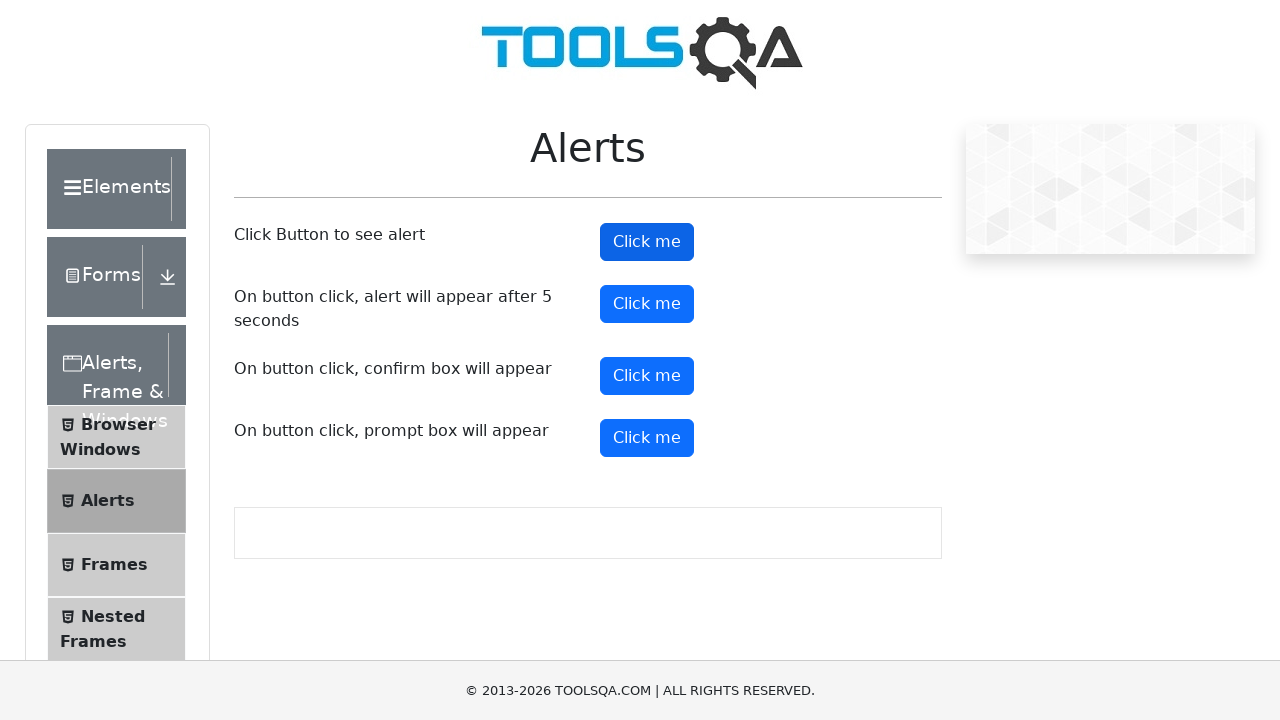

Set up dialog handler to accept alerts
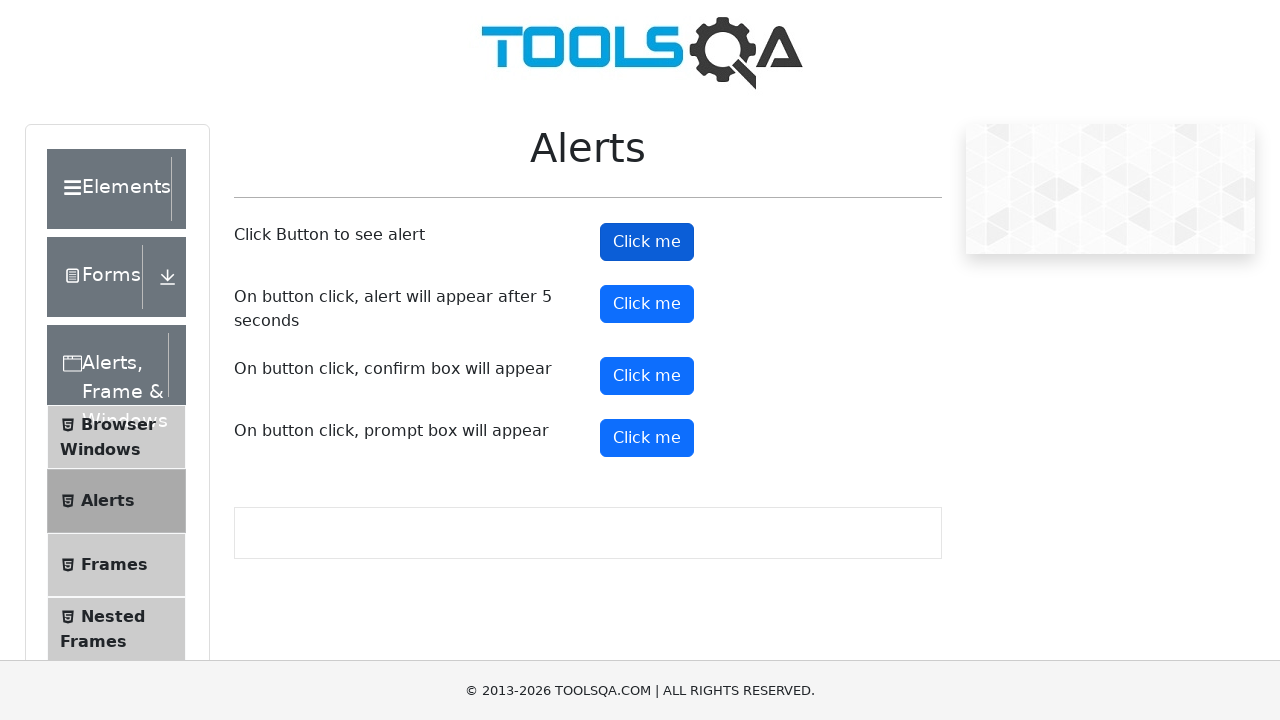

Simple alert was accepted and dialog closed
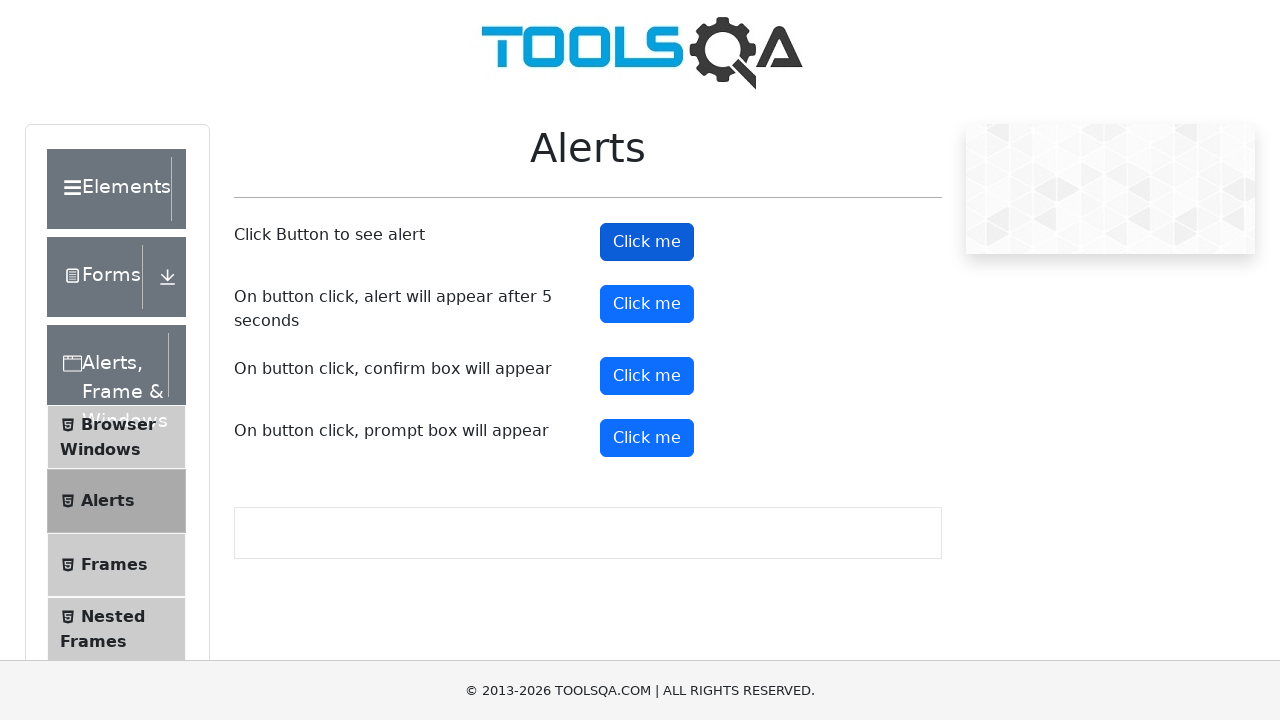

Clicked button to trigger timed alert at (647, 304) on xpath=//button[@id='timerAlertButton']
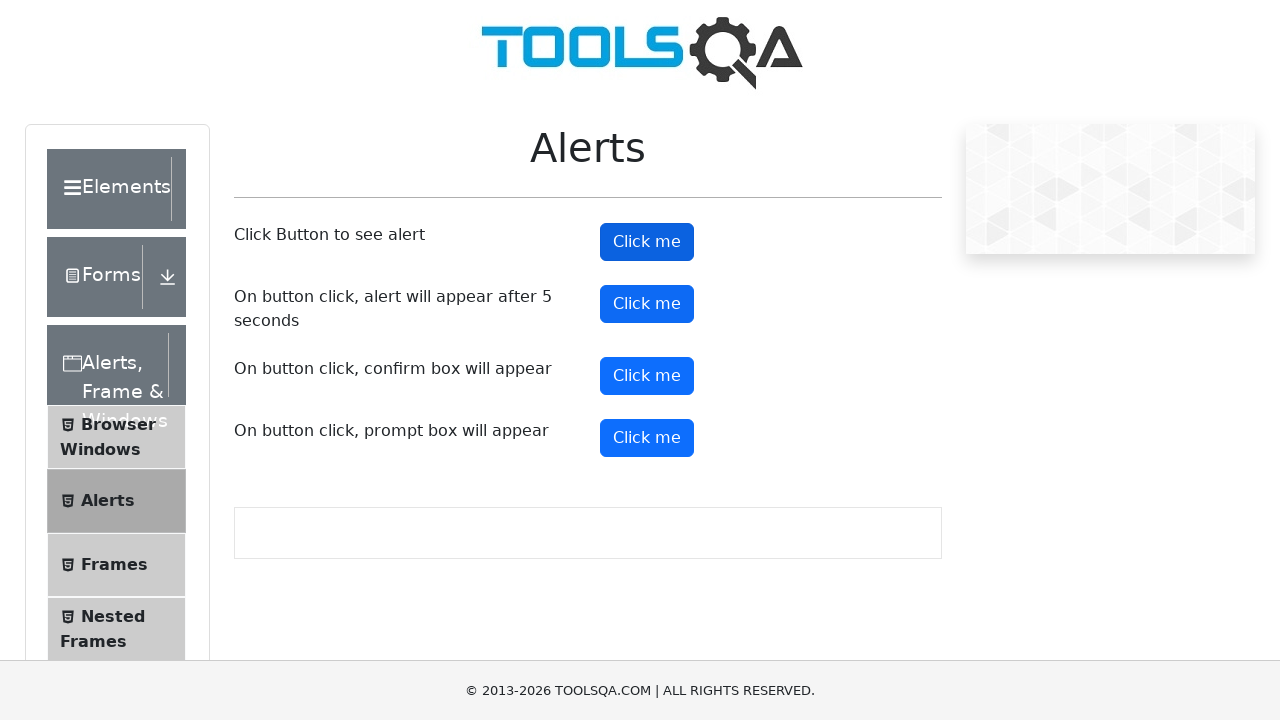

Timed alert appeared after delay and was accepted
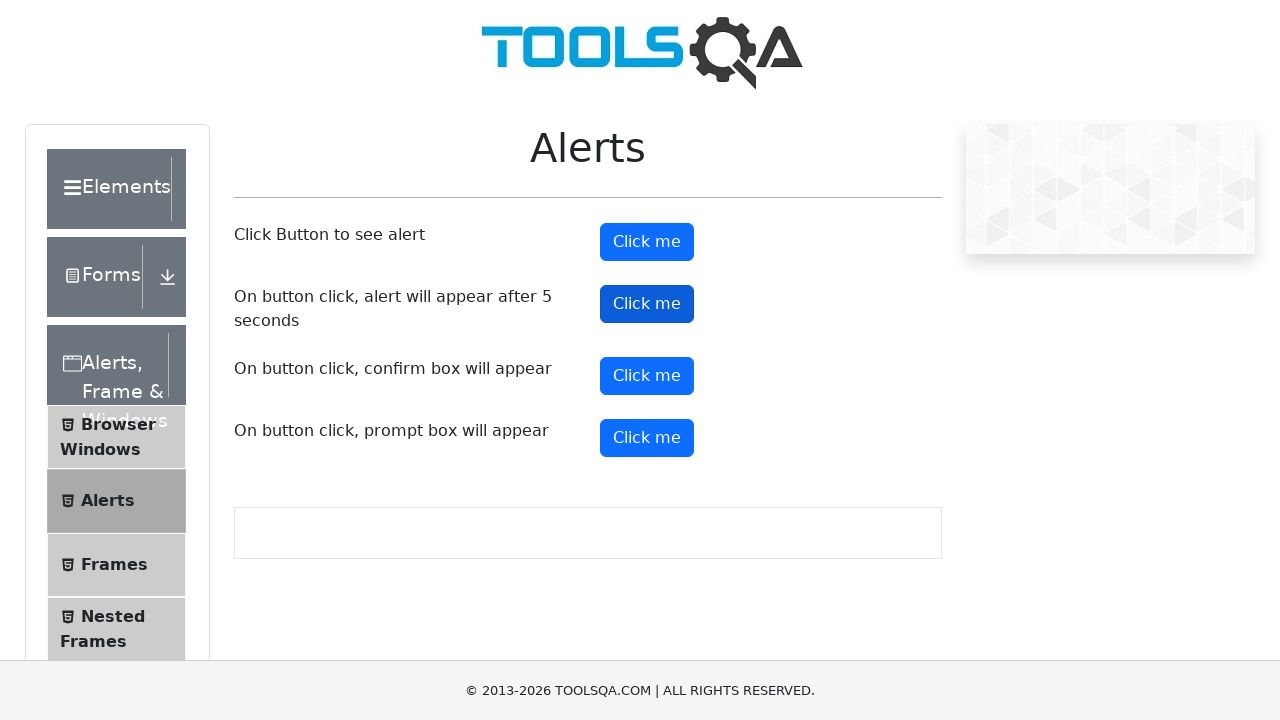

Clicked button to trigger confirmation dialog at (647, 376) on xpath=//button[@id='confirmButton']
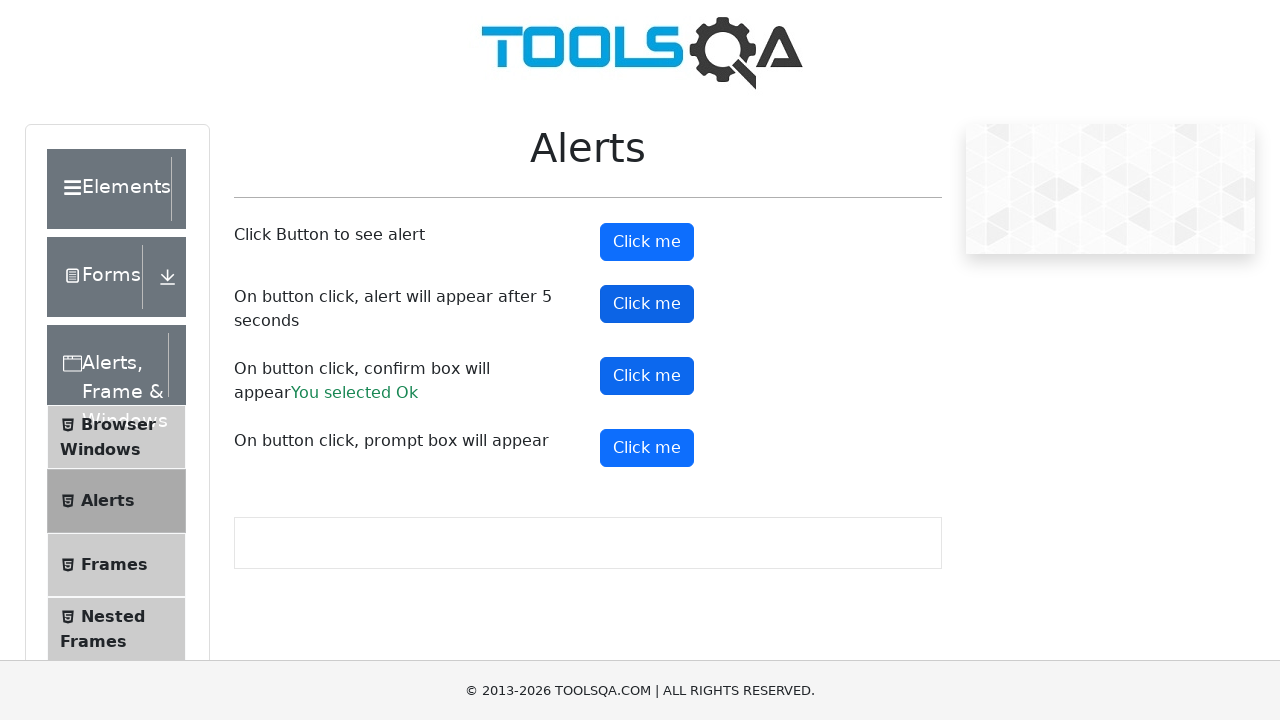

Confirmation dialog was accepted
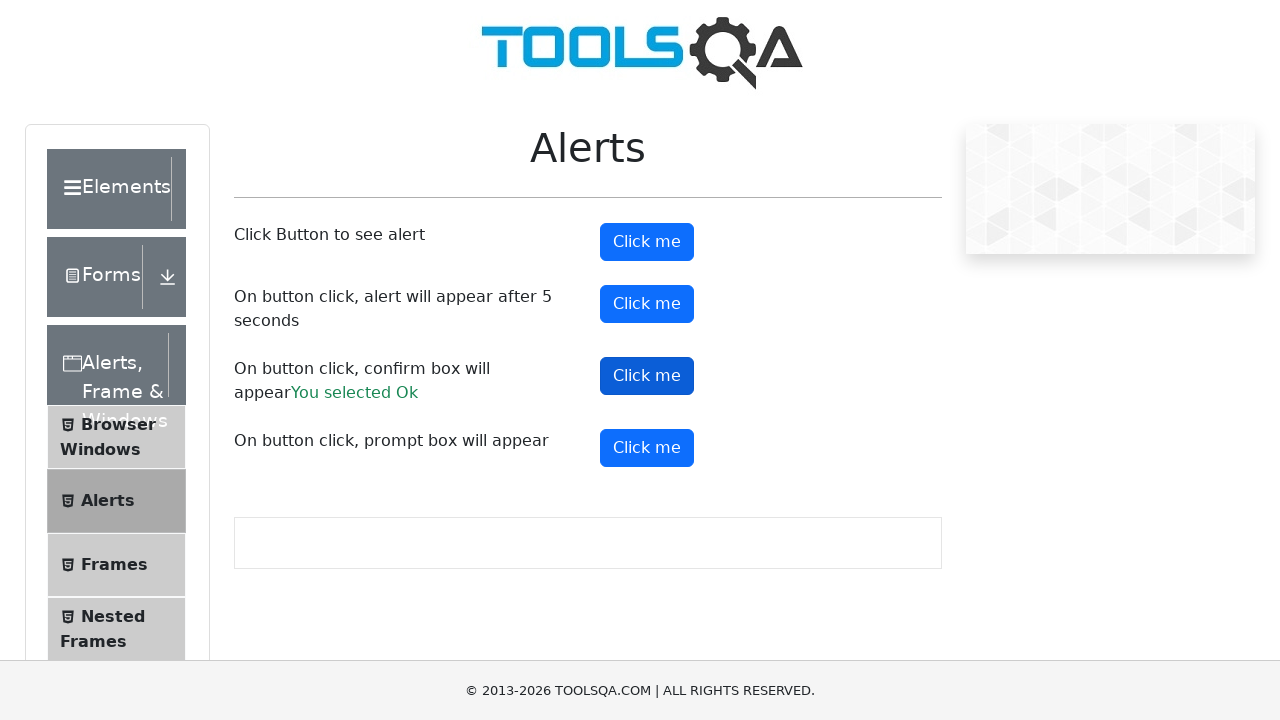

Set up dialog handler for prompt input
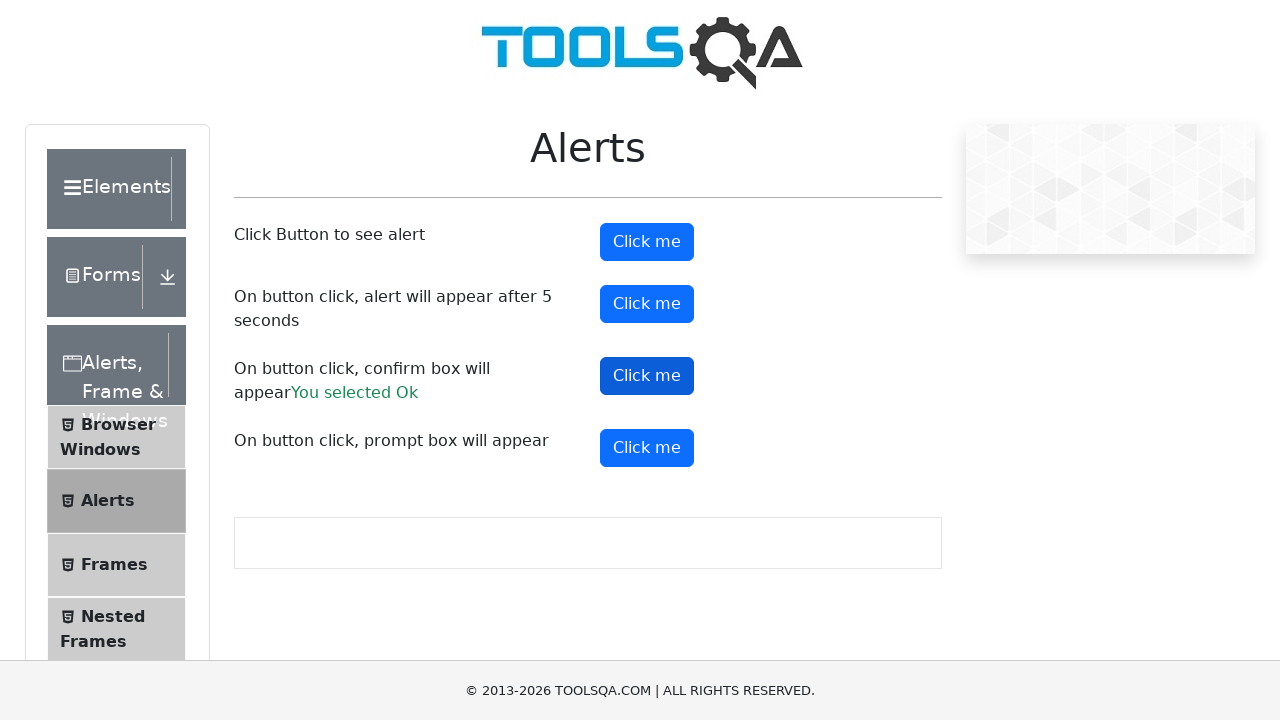

Clicked button to trigger prompt dialog at (647, 448) on xpath=//button[@id='promtButton']
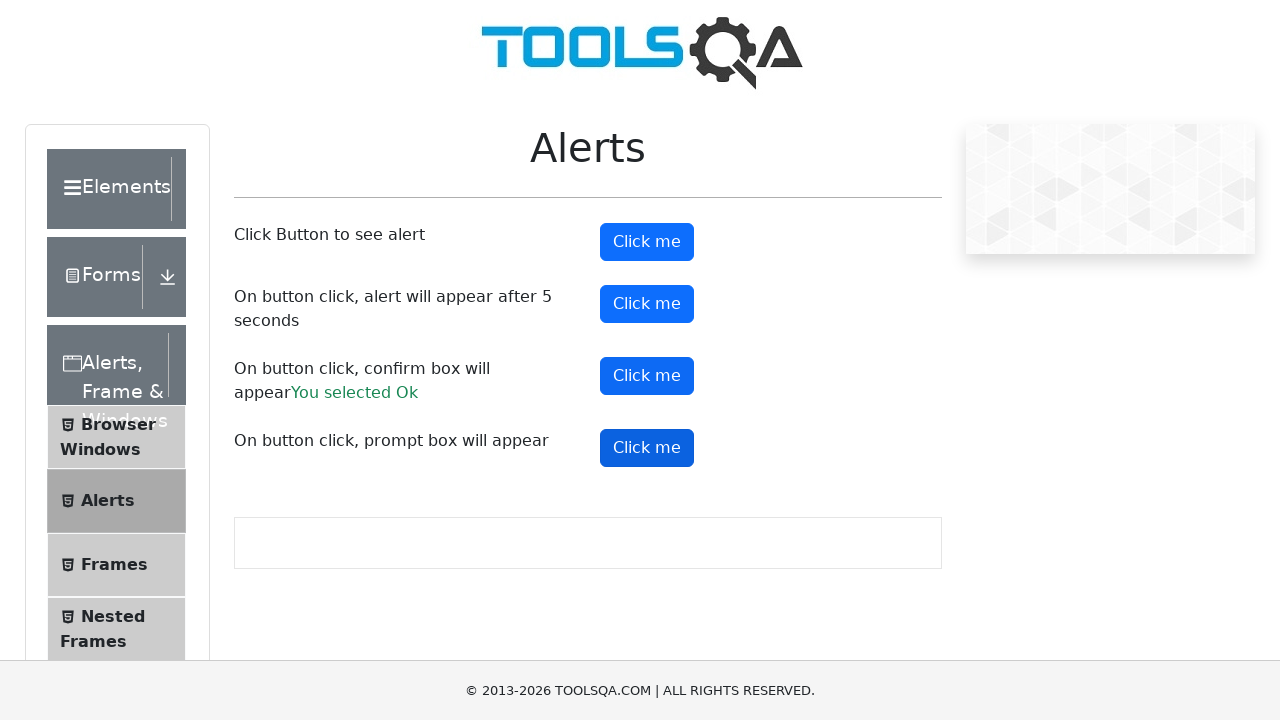

Prompt dialog accepted with text input 'Hello'
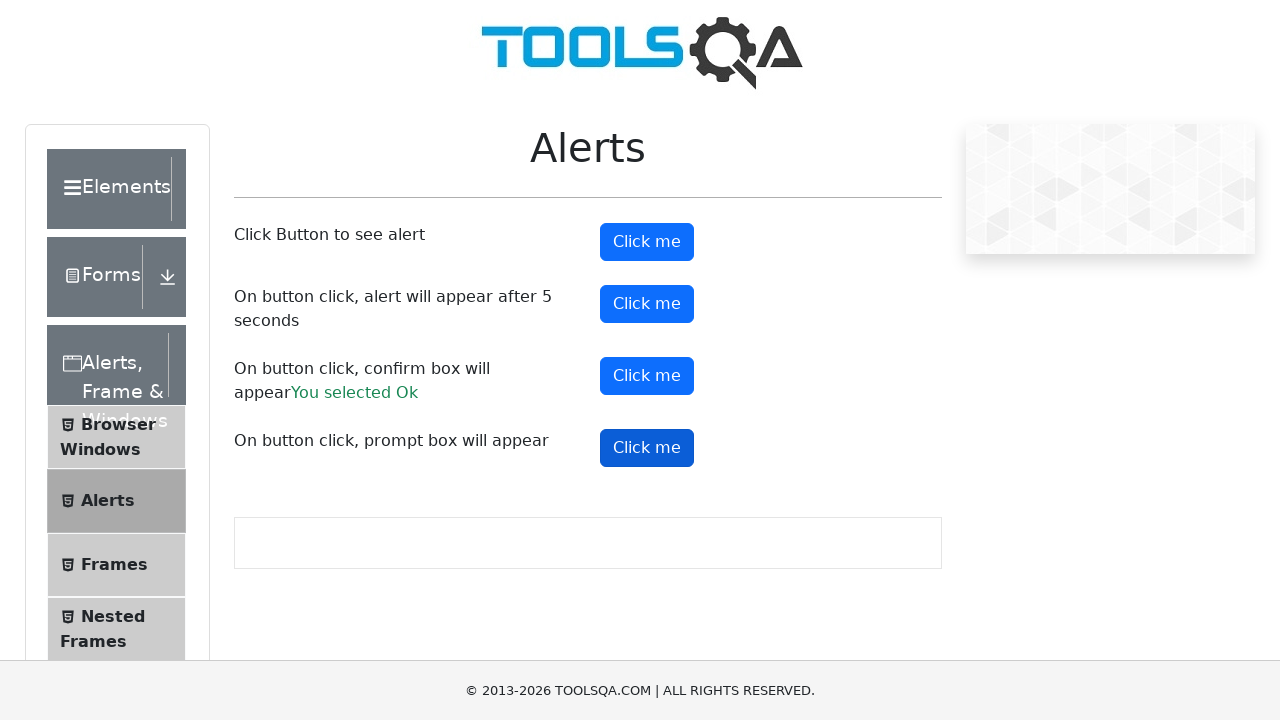

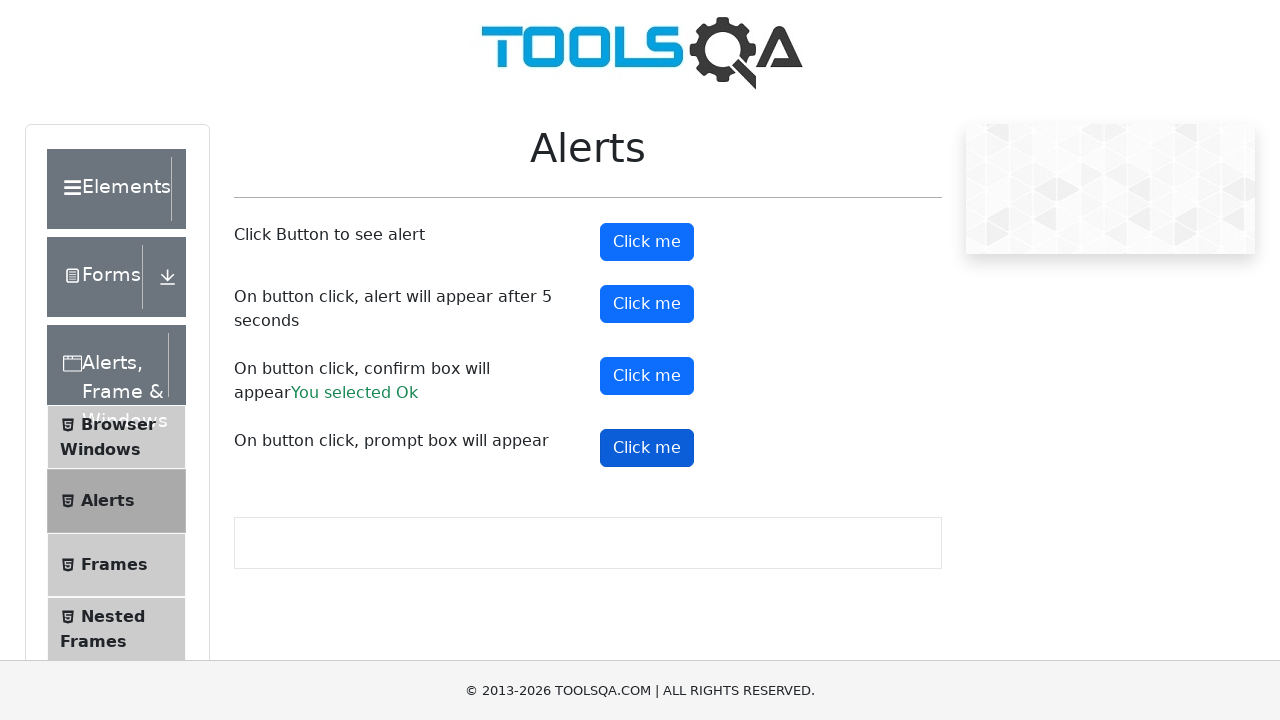